Tests mobile responsiveness on iPhone 12 viewport by checking page layout and verifying content renders correctly at 390x844 resolution

Starting URL: https://dev.voice-korea.com/en/

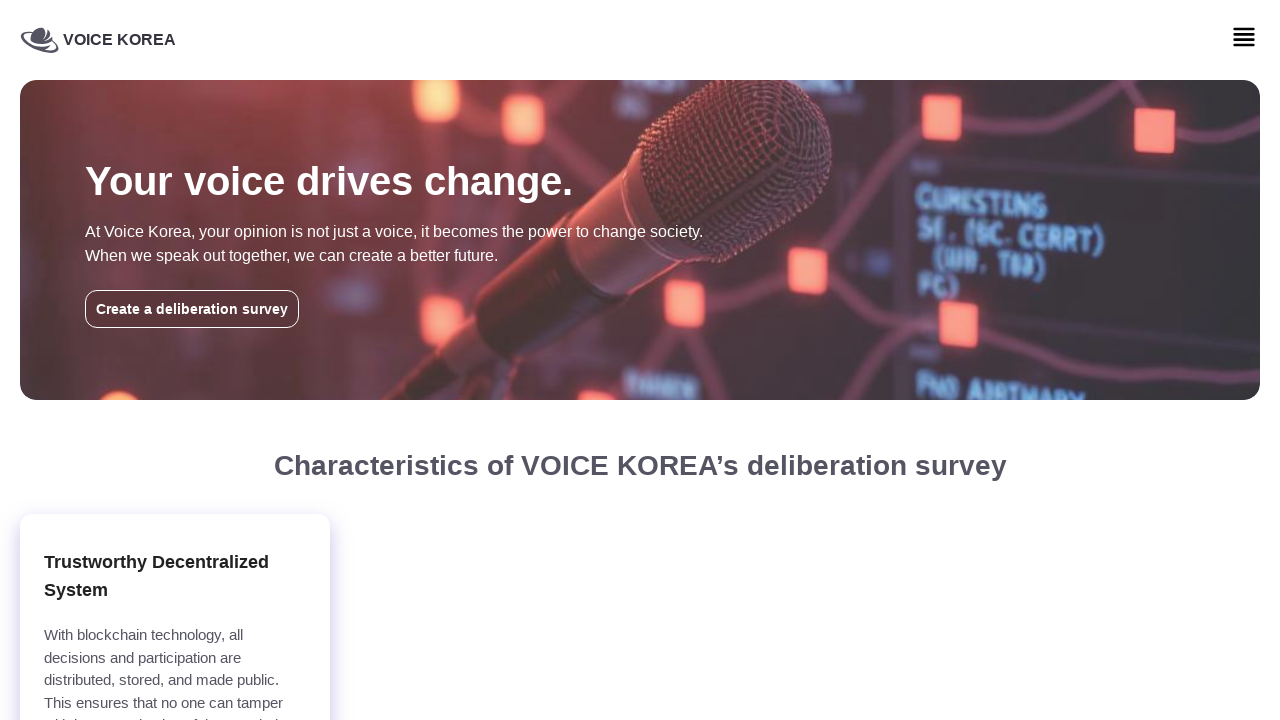

Set viewport to iPhone 12 dimensions (390x844)
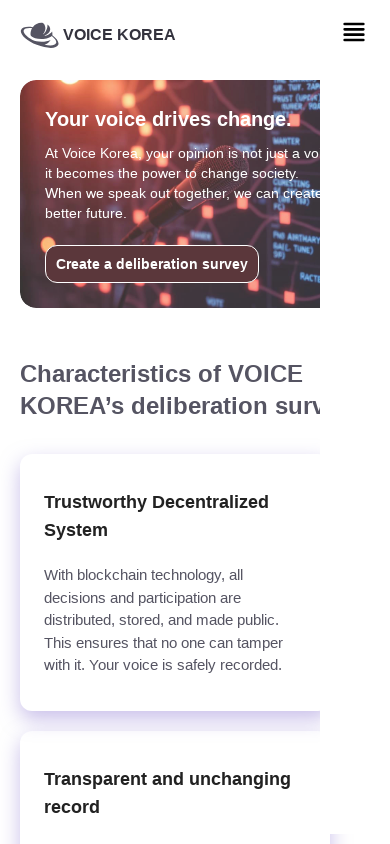

Reloaded page with iPhone 12 viewport
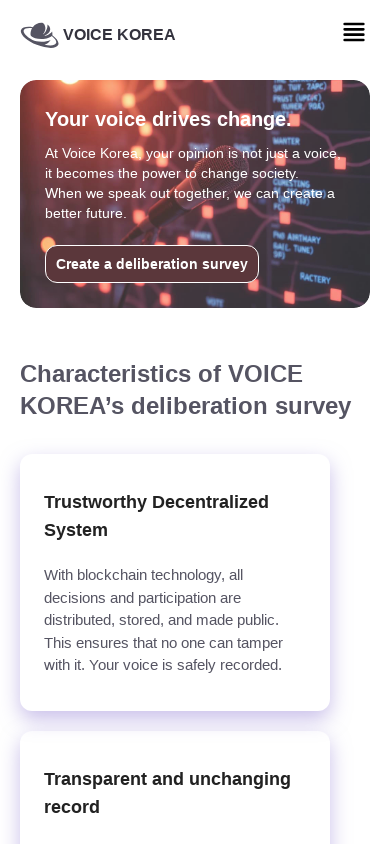

Page DOM content loaded on iPhone 12 viewport
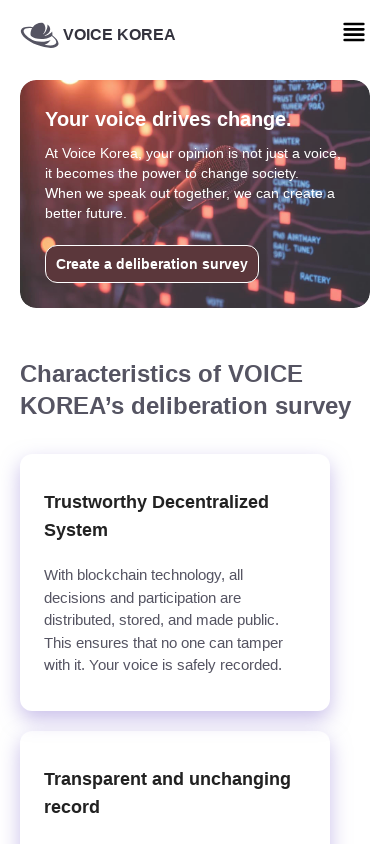

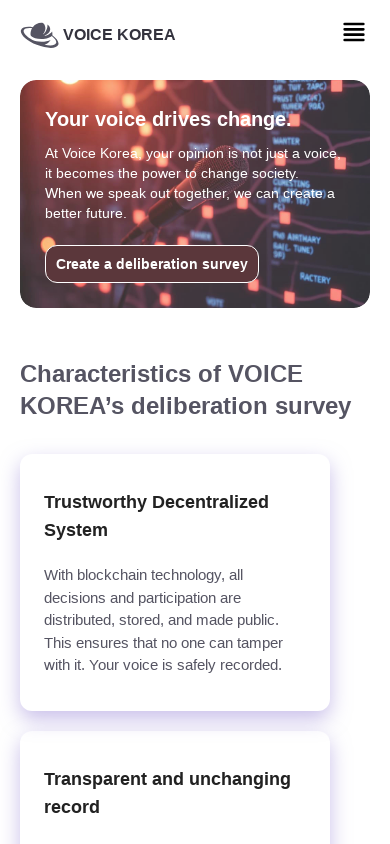